Tests artist recommendation functionality by entering an artist name, submitting the form, and waiting for recommendations to display

Starting URL: https://ldevr3t2.github.io

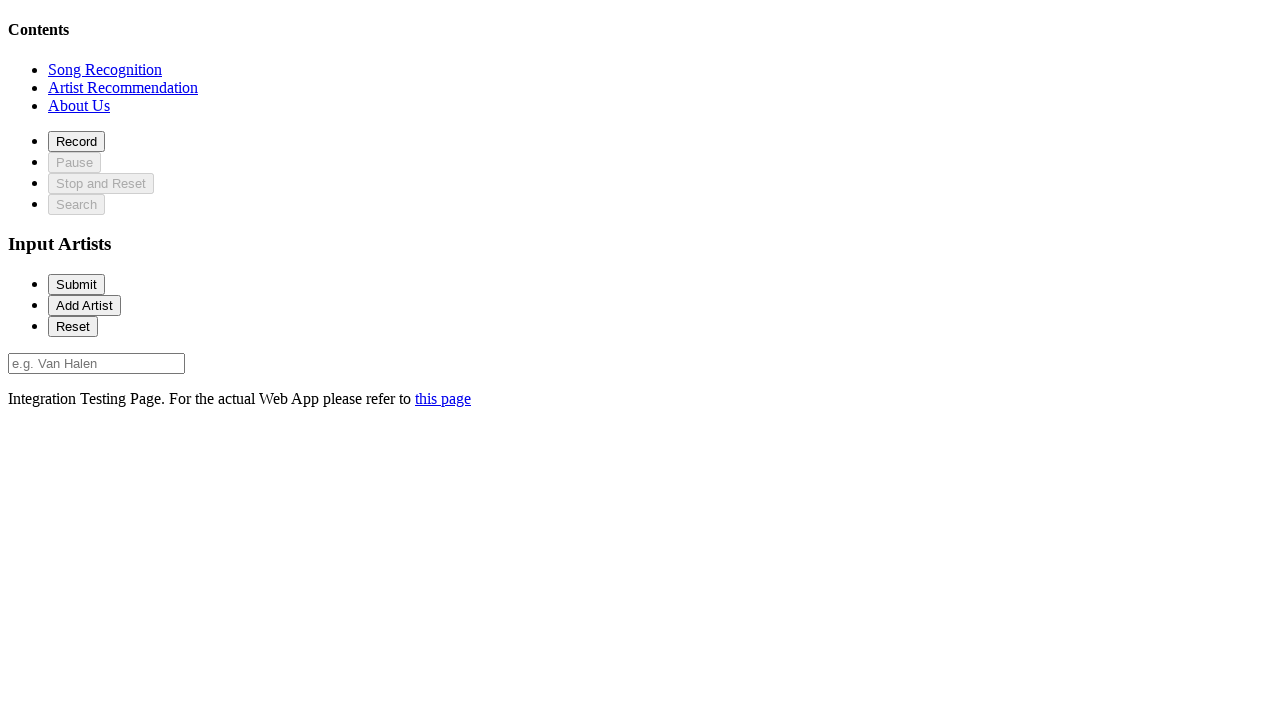

Clicked on recommendation section at (123, 87) on xpath=//*[@id='recommendationSection']
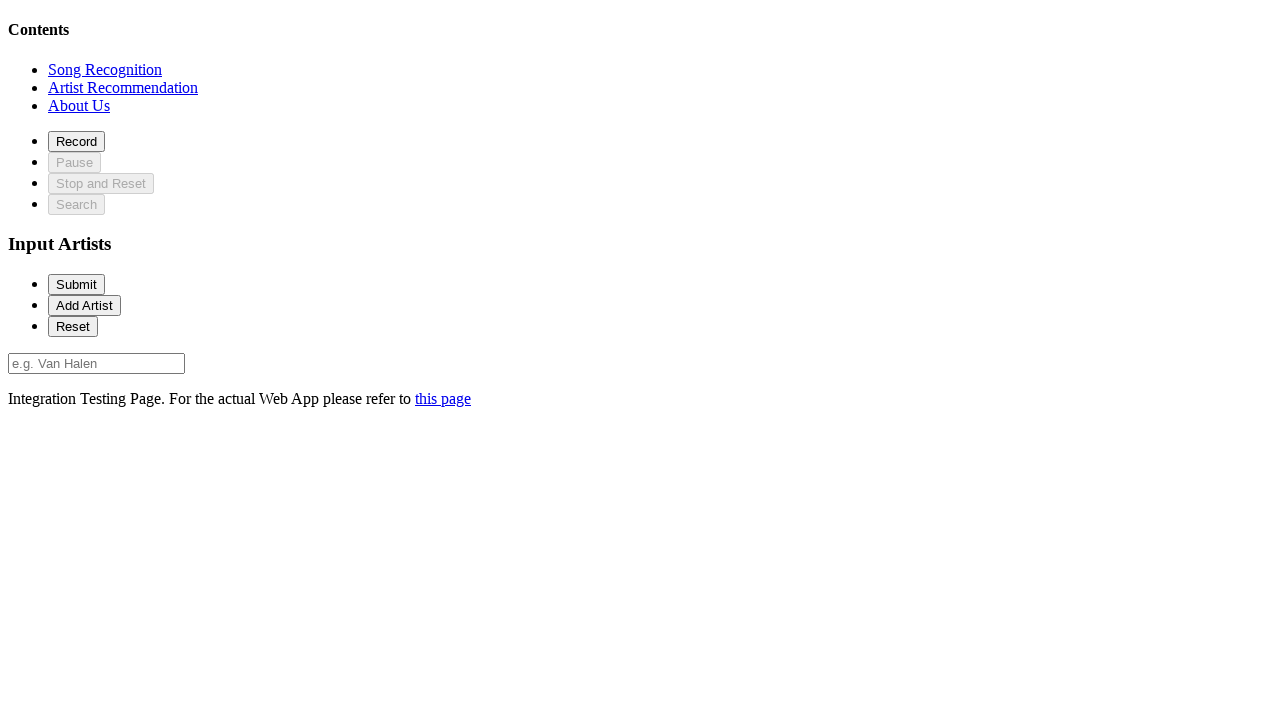

Artist input field loaded and ready
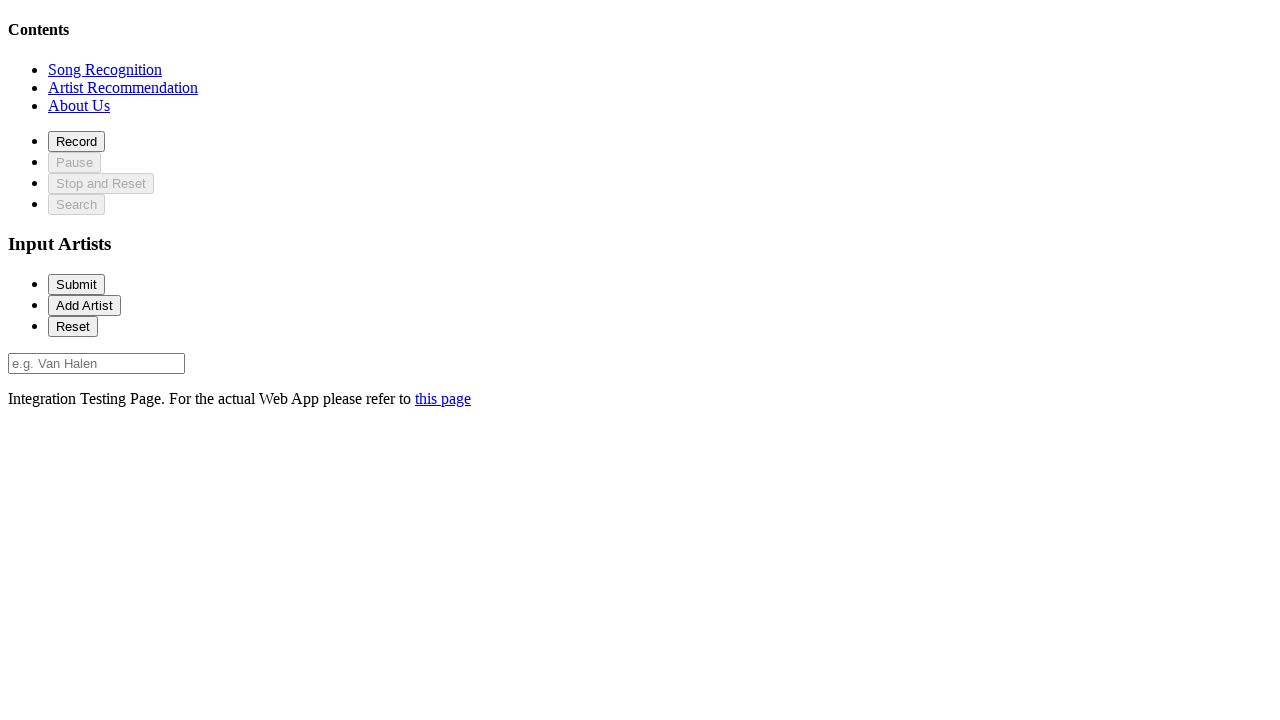

Entered 'Van Halen' as artist name on //*[@id='artist-0']
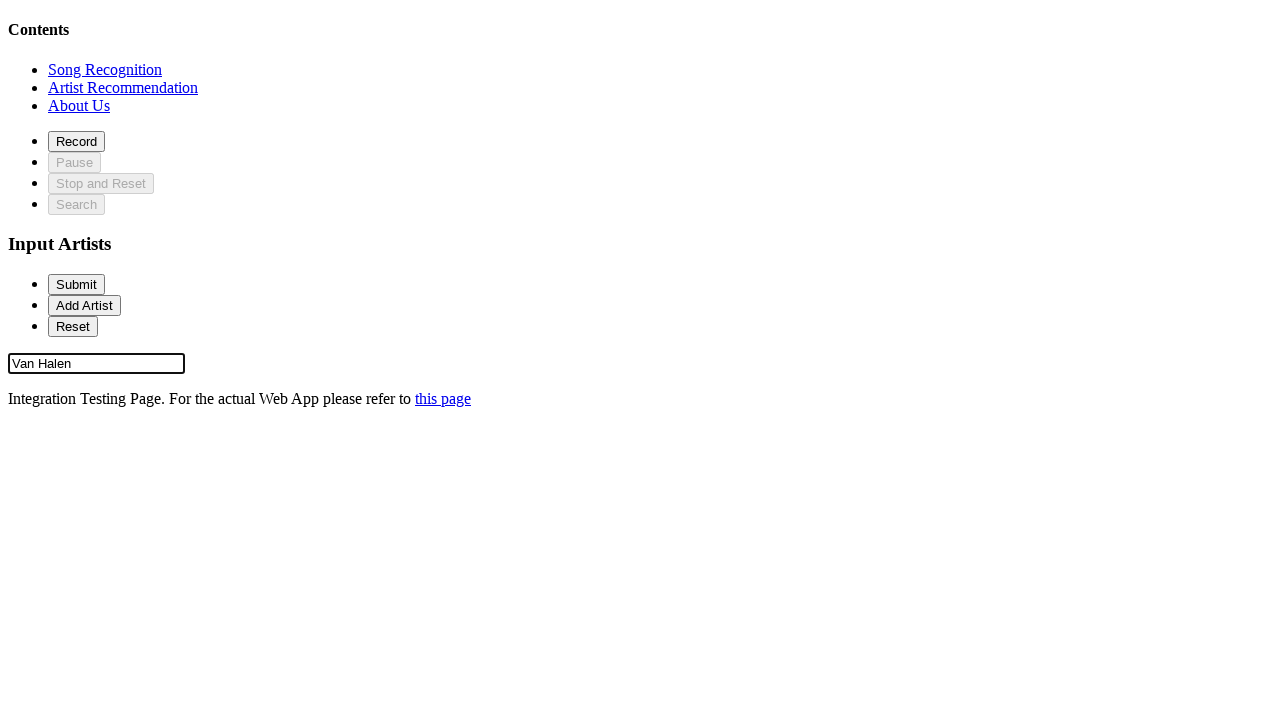

Pressed Enter to submit artist recommendation form on //*[@id='artist-0']
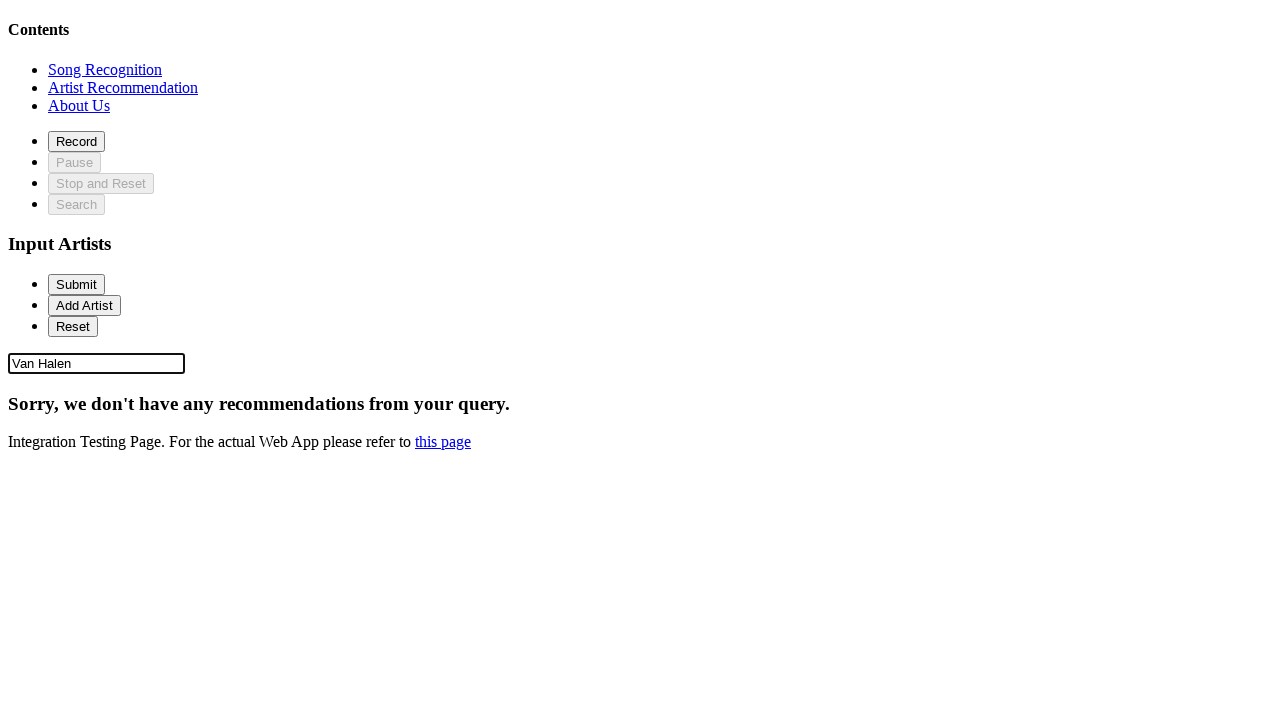

Artist recommendations displayed successfully
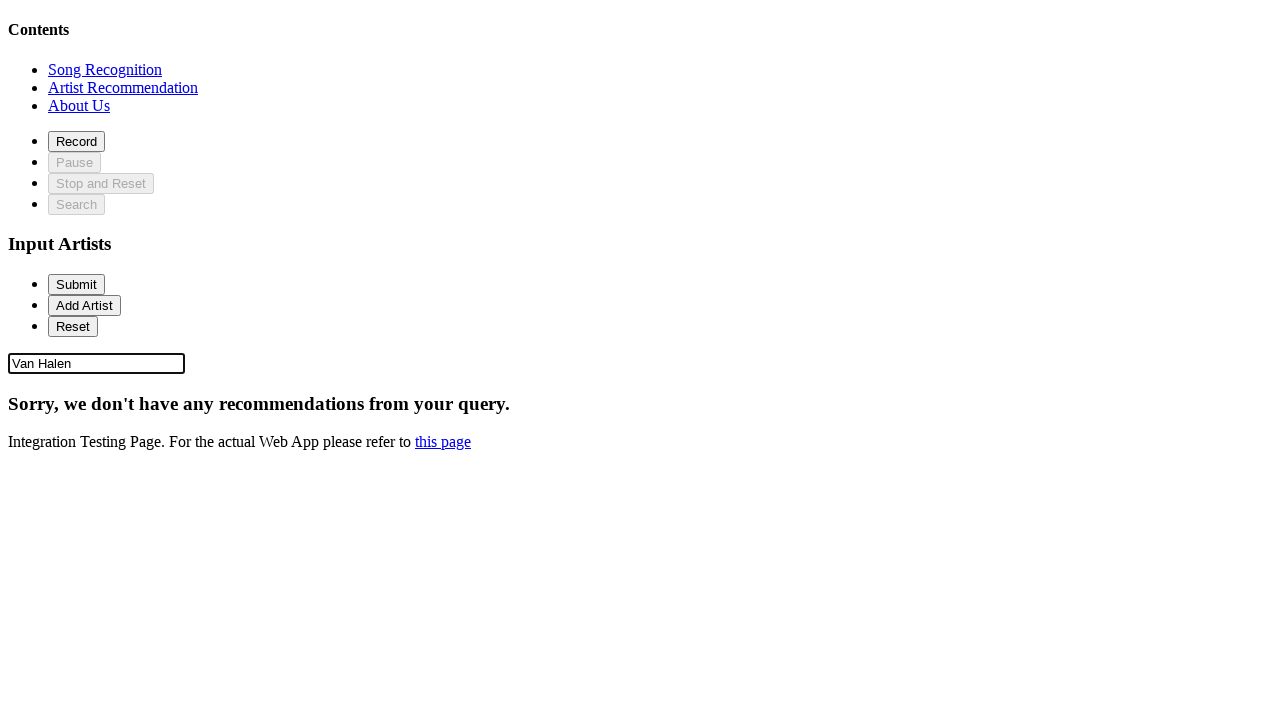

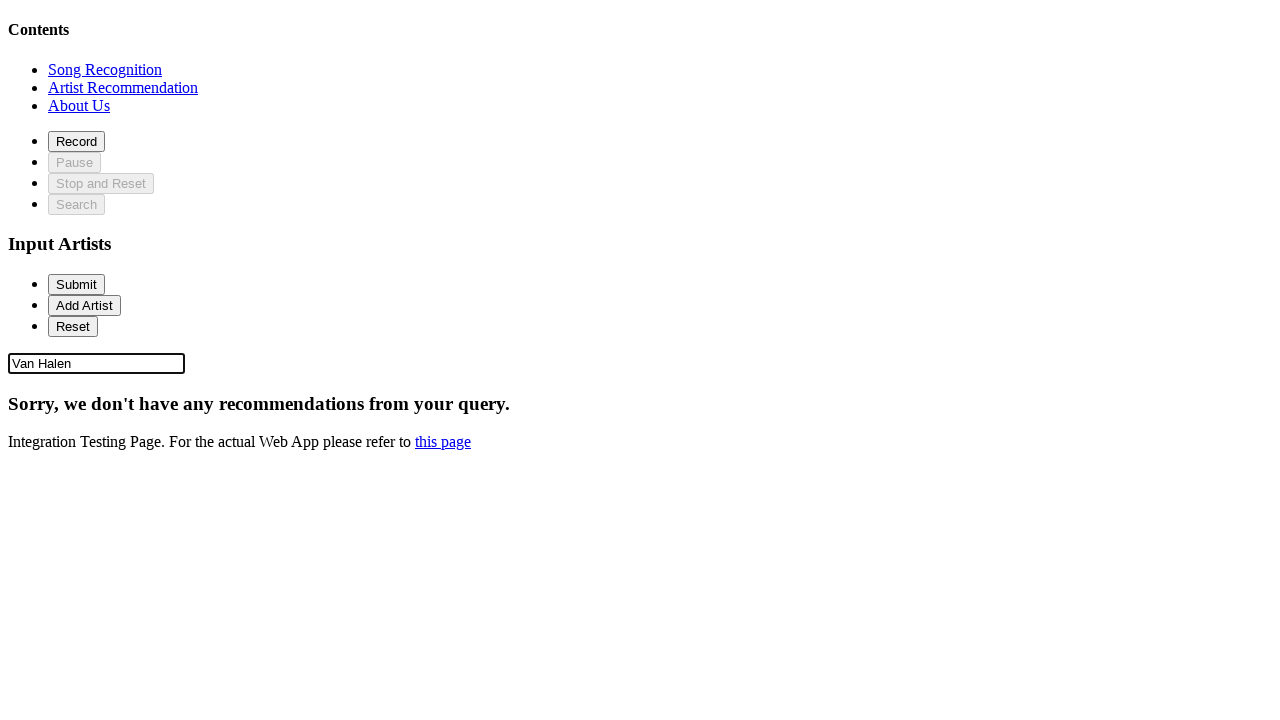